Tests the complete flight booking flow on BlazeDemo - selecting departure/destination cities, choosing a flight, filling in passenger and payment details, and verifying the purchase confirmation.

Starting URL: https://blazedemo.com

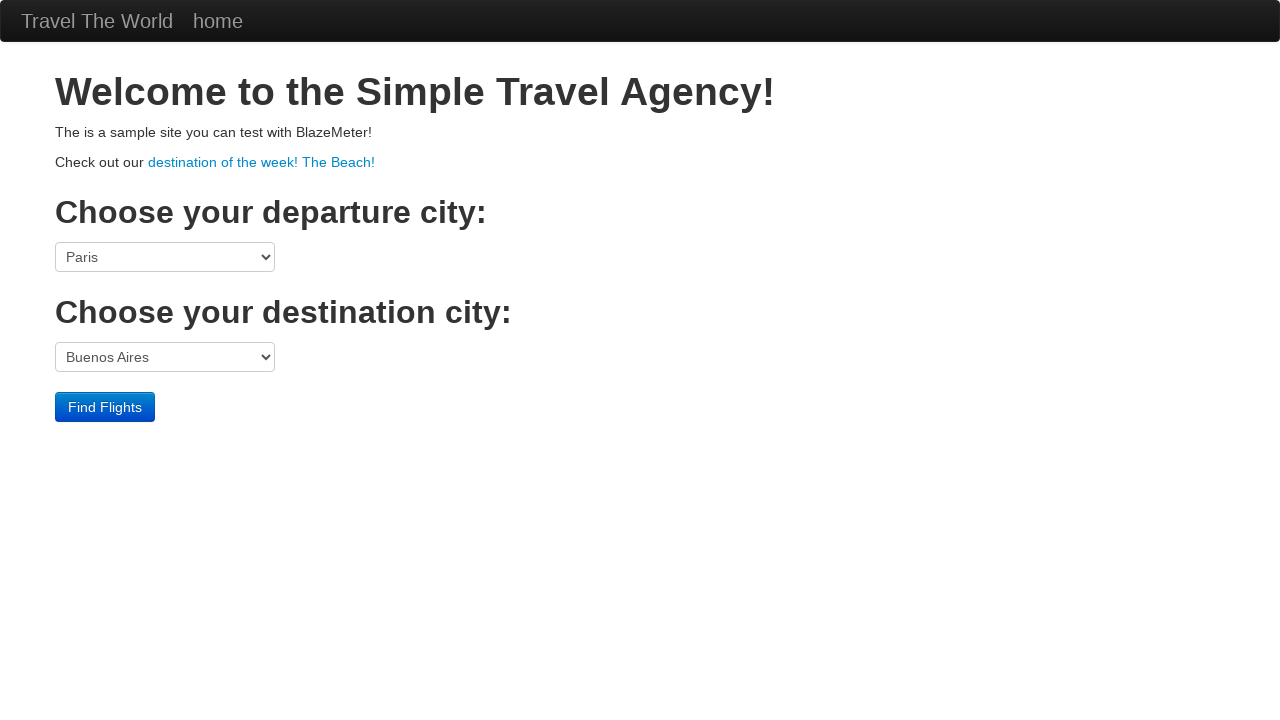

Selected Boston as departure city on select[name='fromPort']
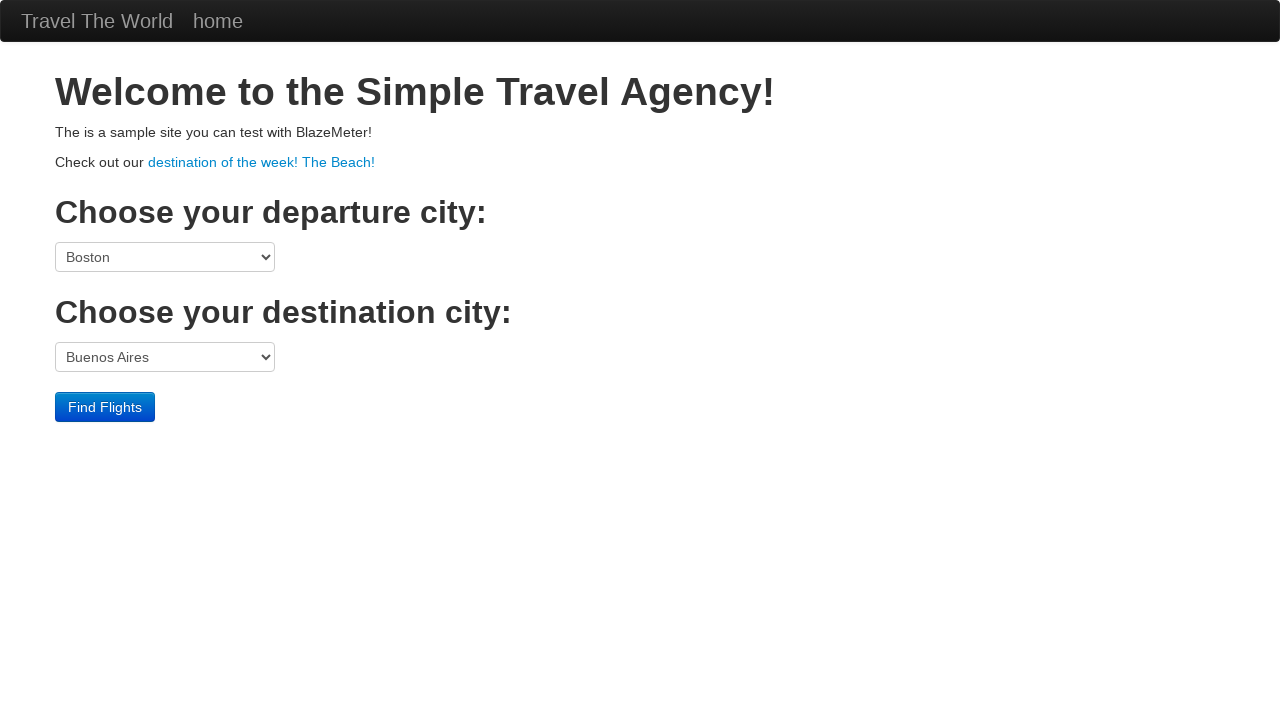

Selected Rome as destination city on select[name='toPort']
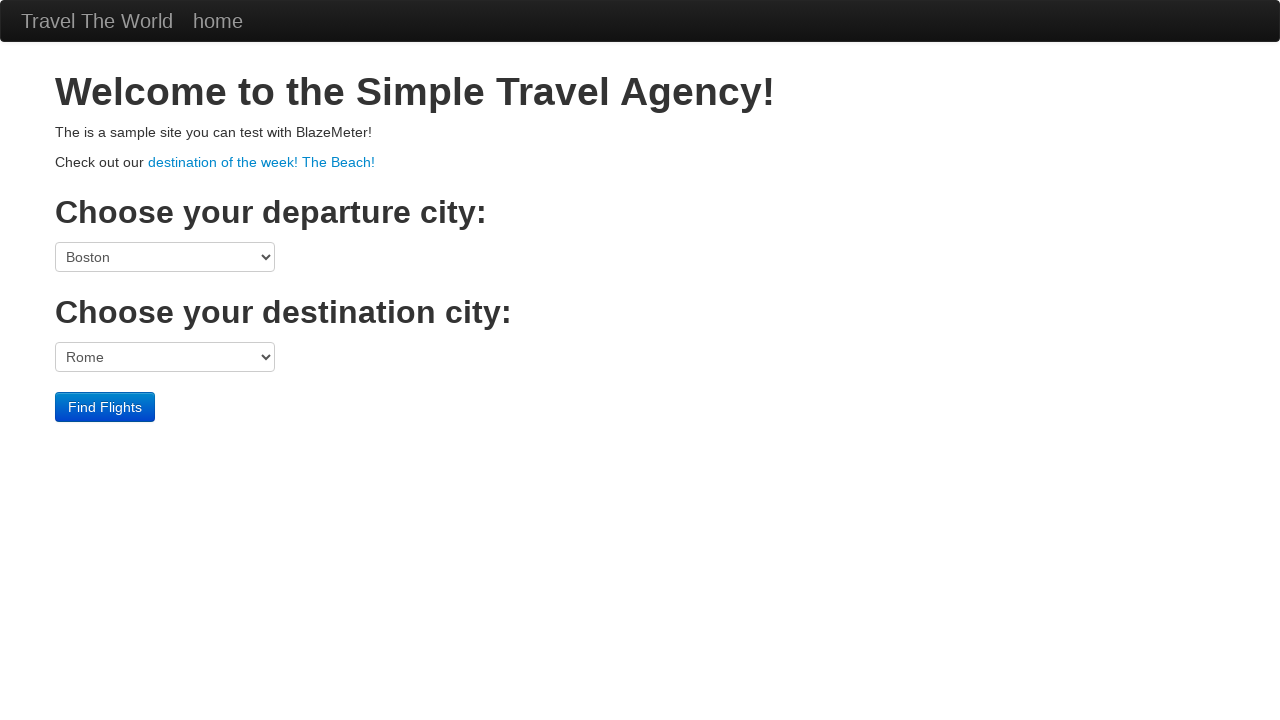

Clicked Find Flights button at (105, 407) on input[type='submit']
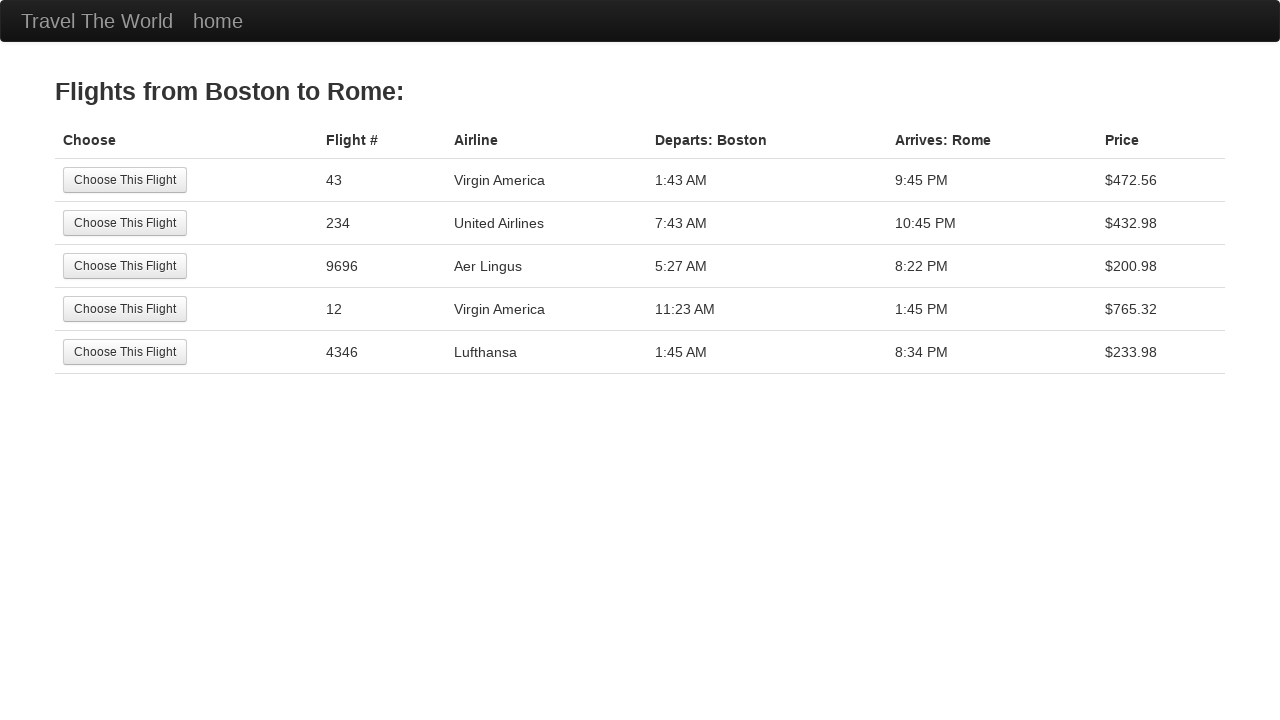

Flight options table loaded
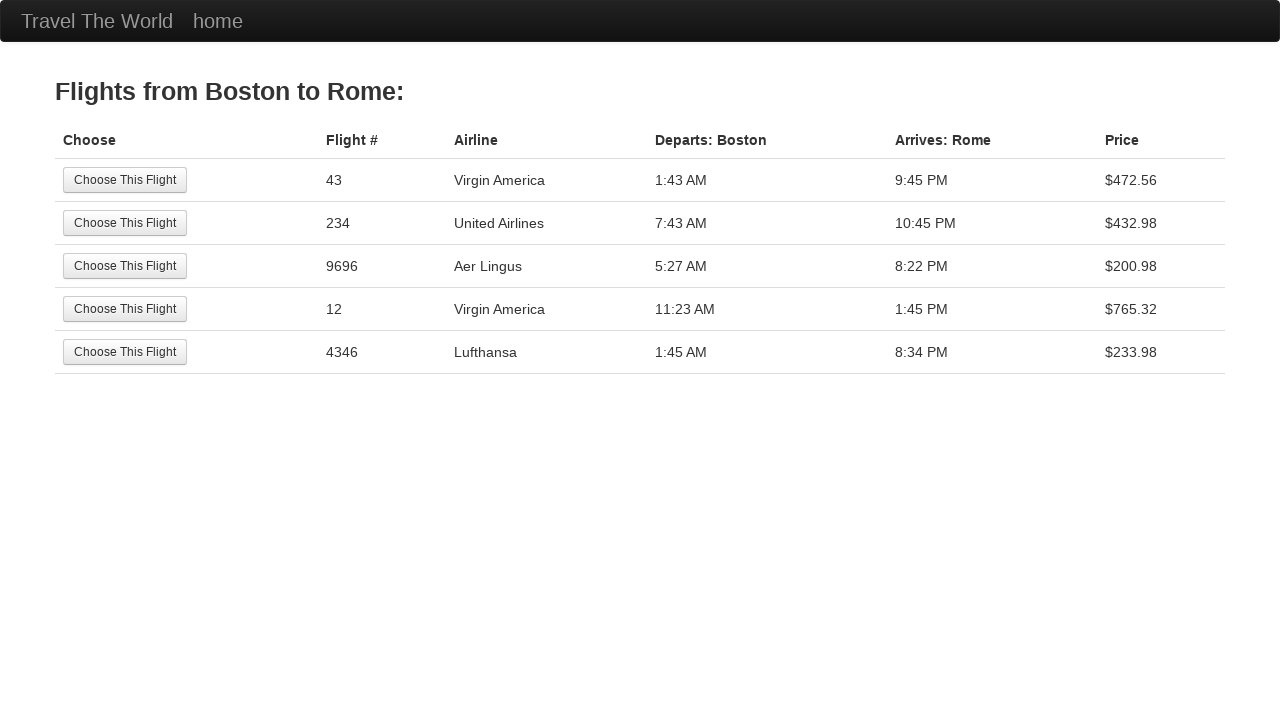

Selected first available flight at (125, 180) on table tbody tr:first-child input[type='submit']
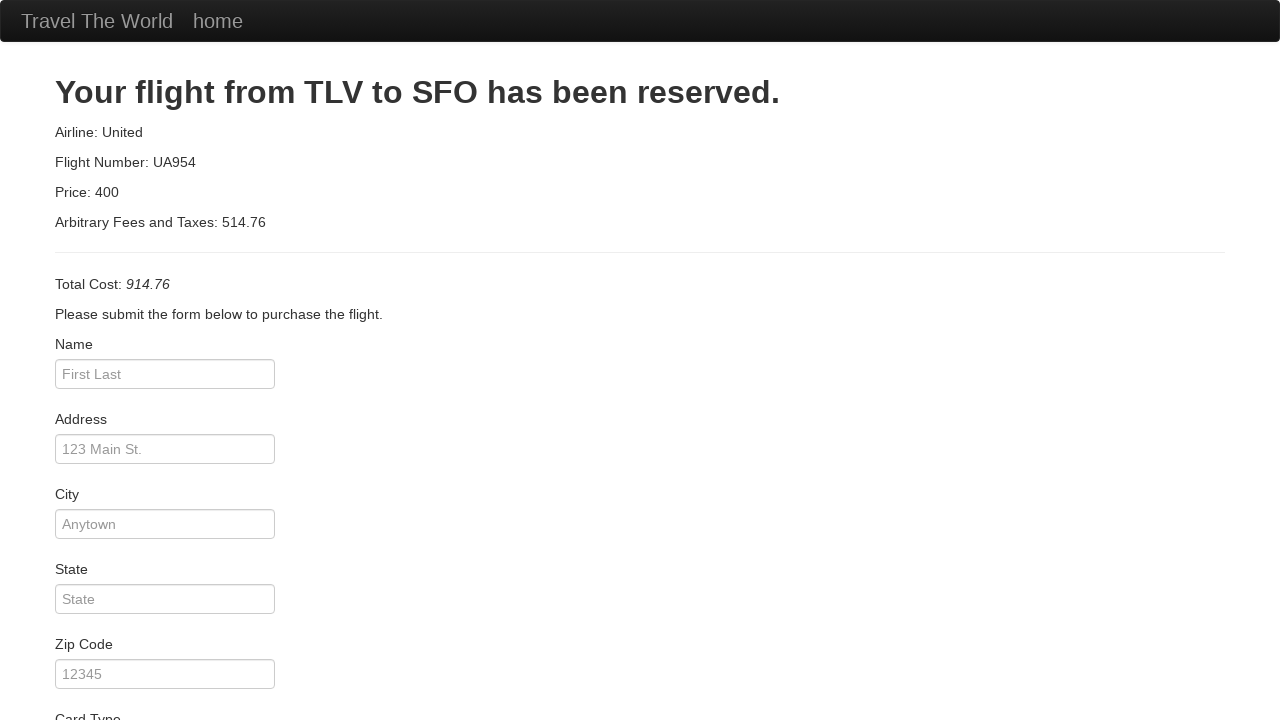

Entered passenger name 'user' on input[name='inputName']
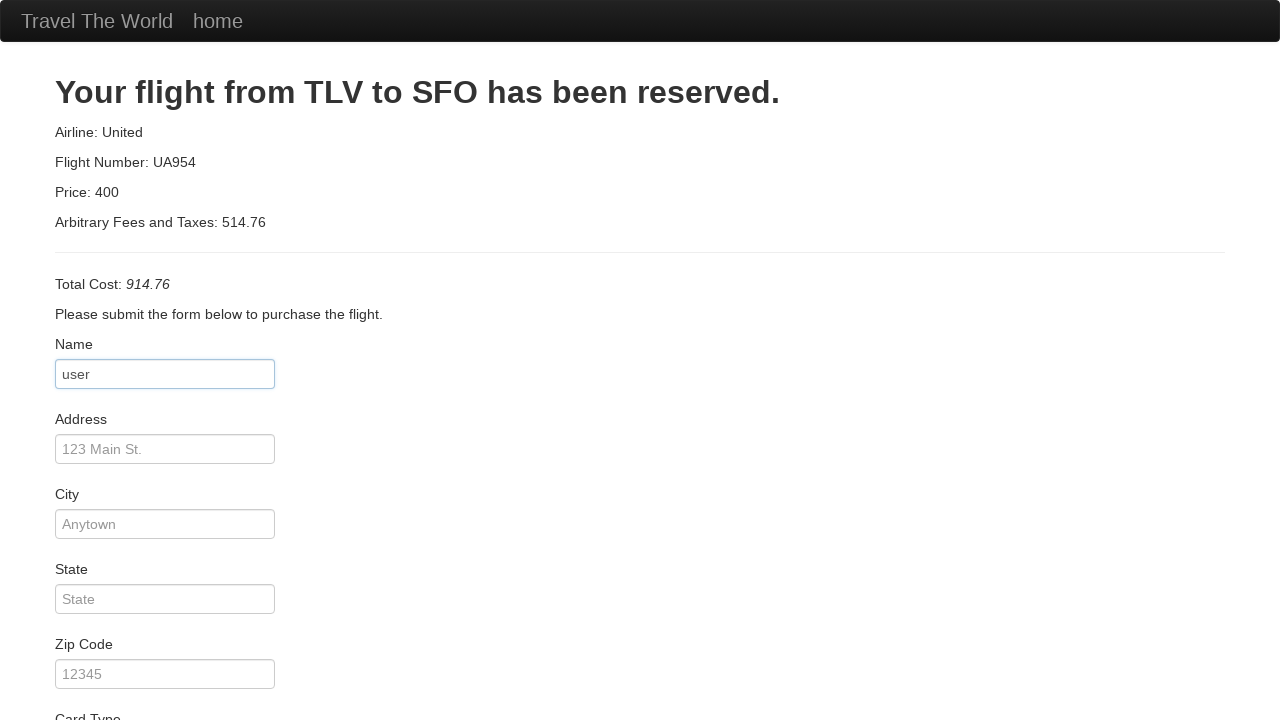

Entered address 'main city' on input[name='address']
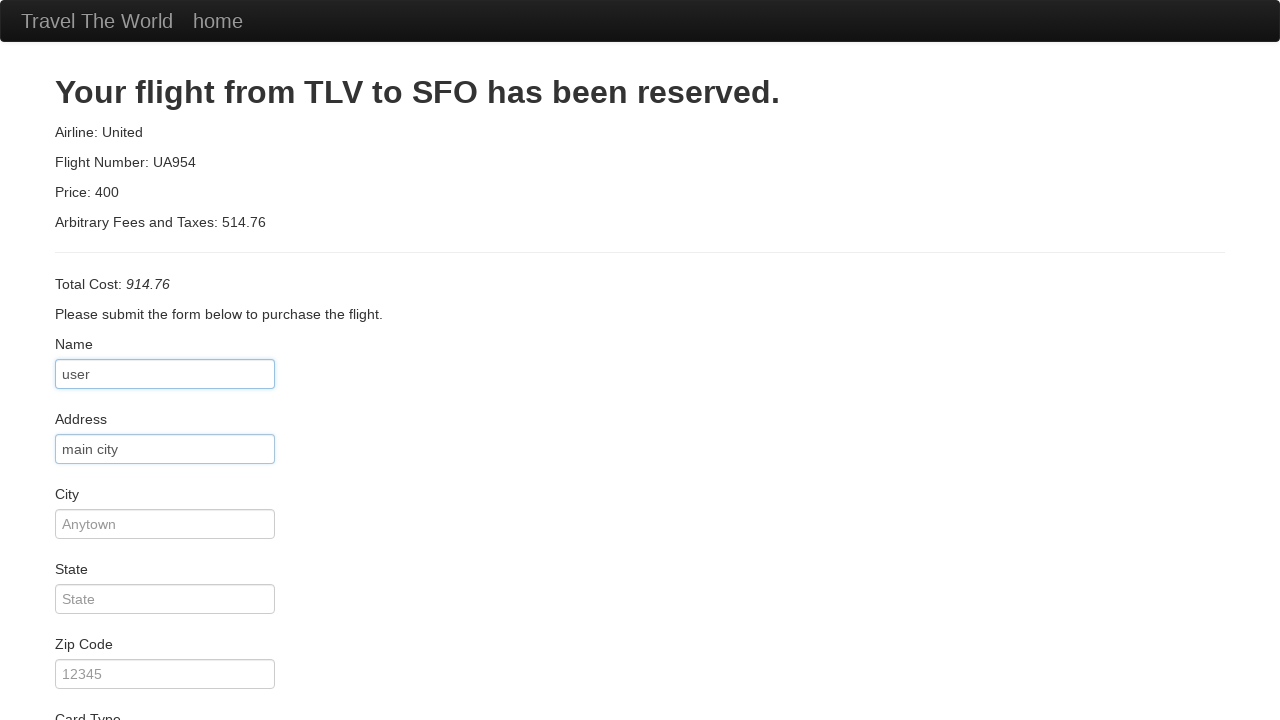

Entered city 'Test' on input[name='city']
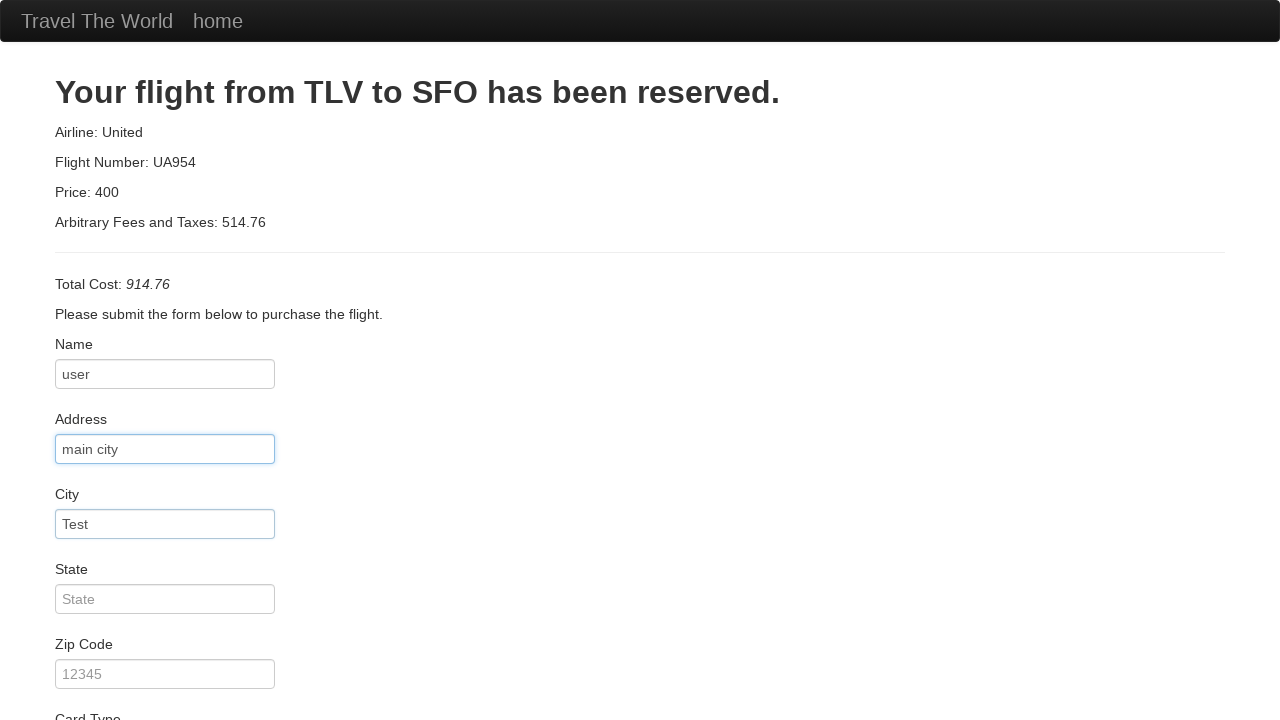

Entered state 'Test2' on input[name='state']
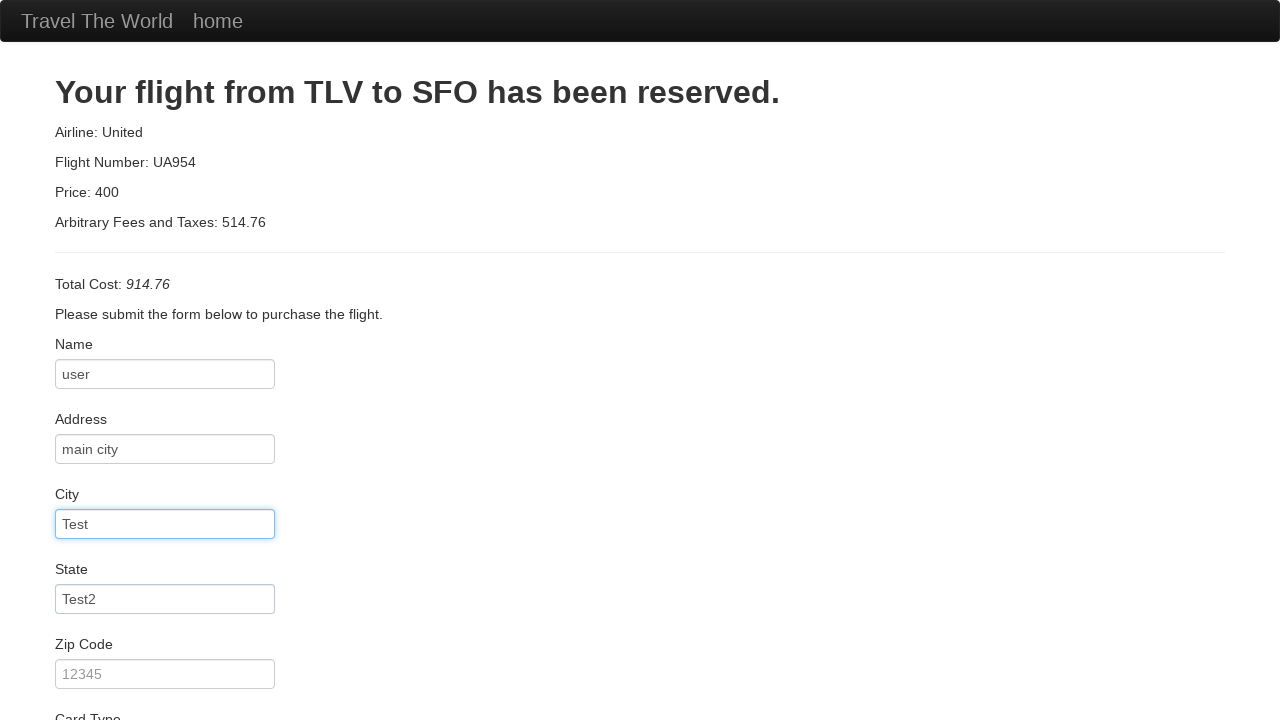

Entered zip code '256986' on input[name='zipCode']
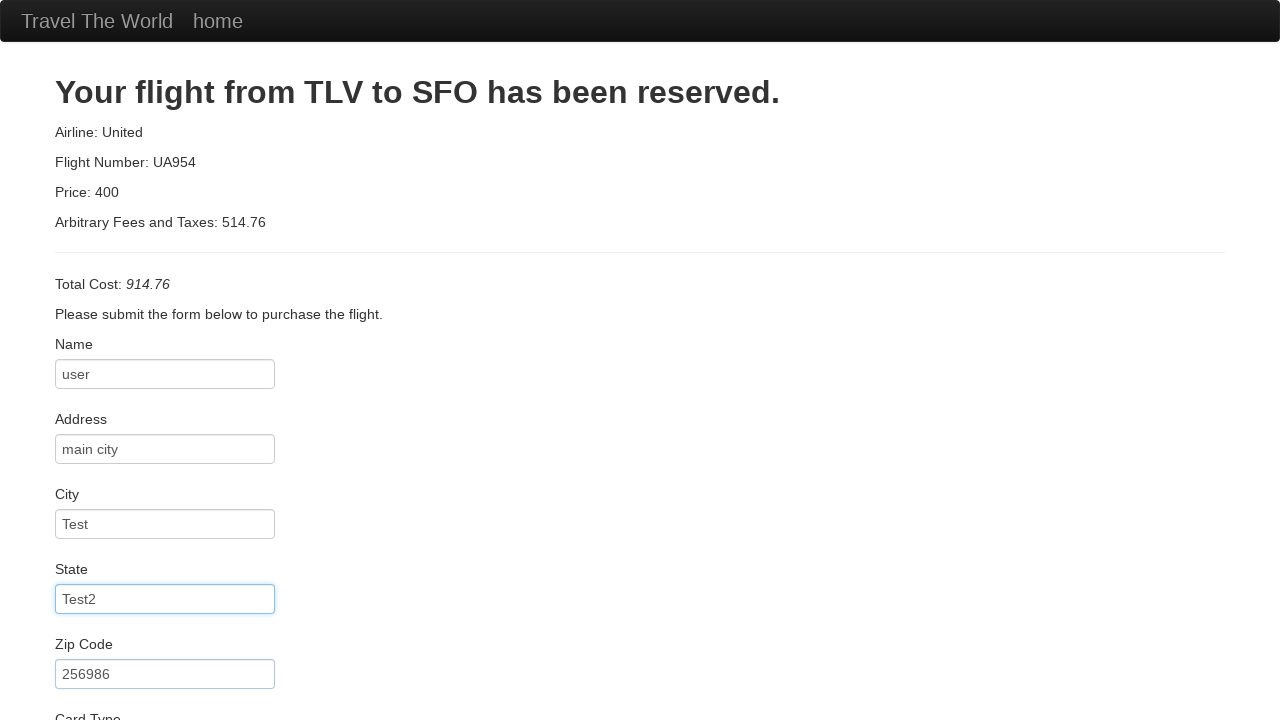

Selected American Express as card type on select[name='cardType']
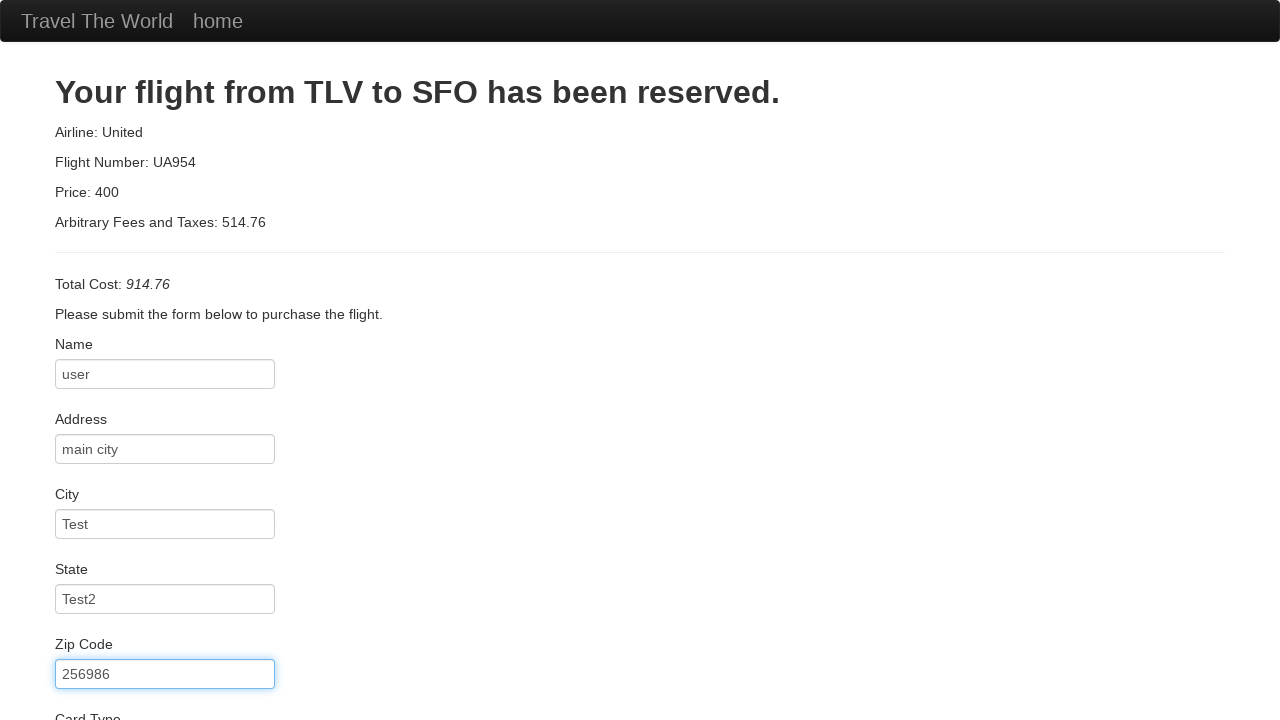

Entered credit card number on input[name='creditCardNumber']
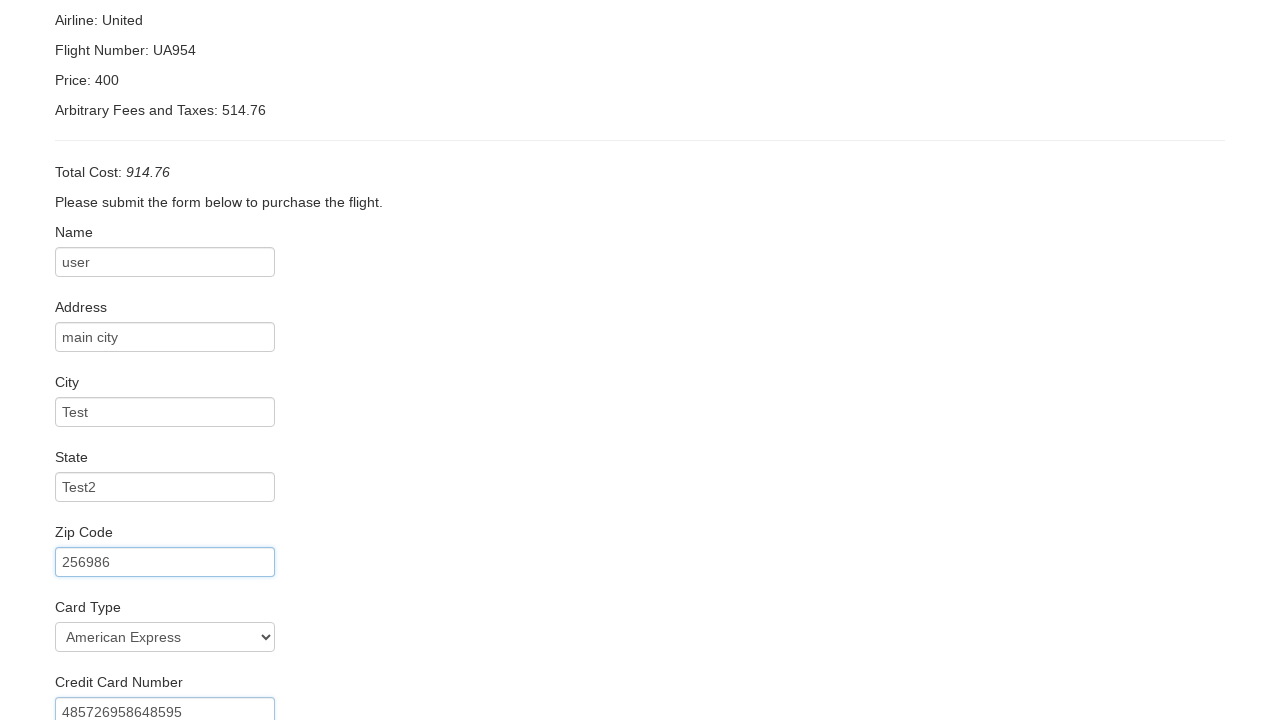

Entered card expiry month '05' on input[name='creditCardMonth']
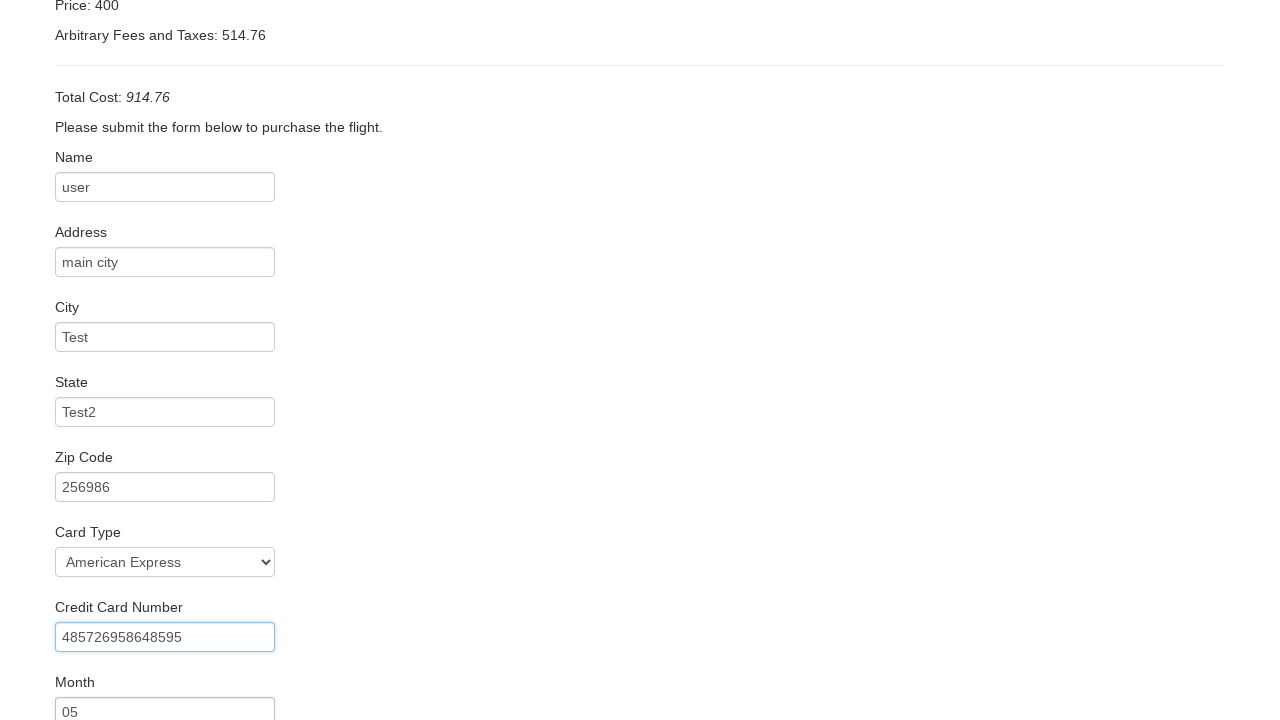

Entered card expiry year '27' on input[name='creditCardYear']
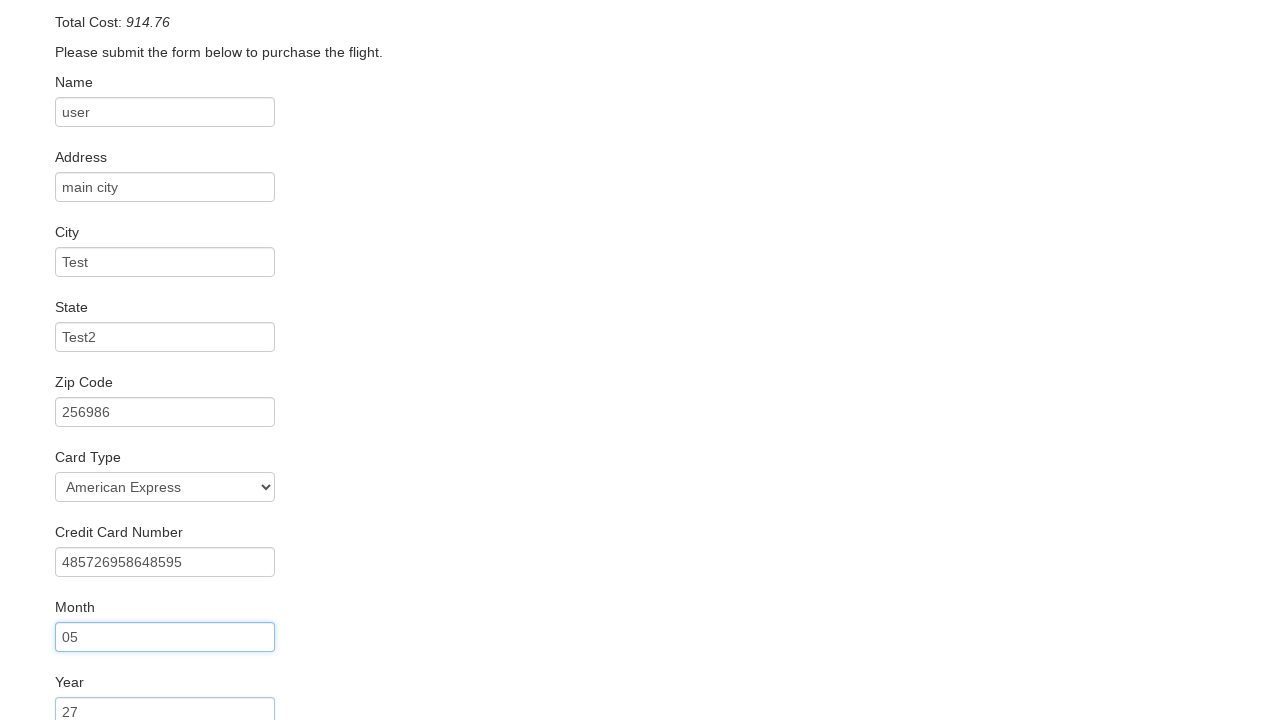

Entered cardholder name 'UserTest' on input[name='nameOnCard']
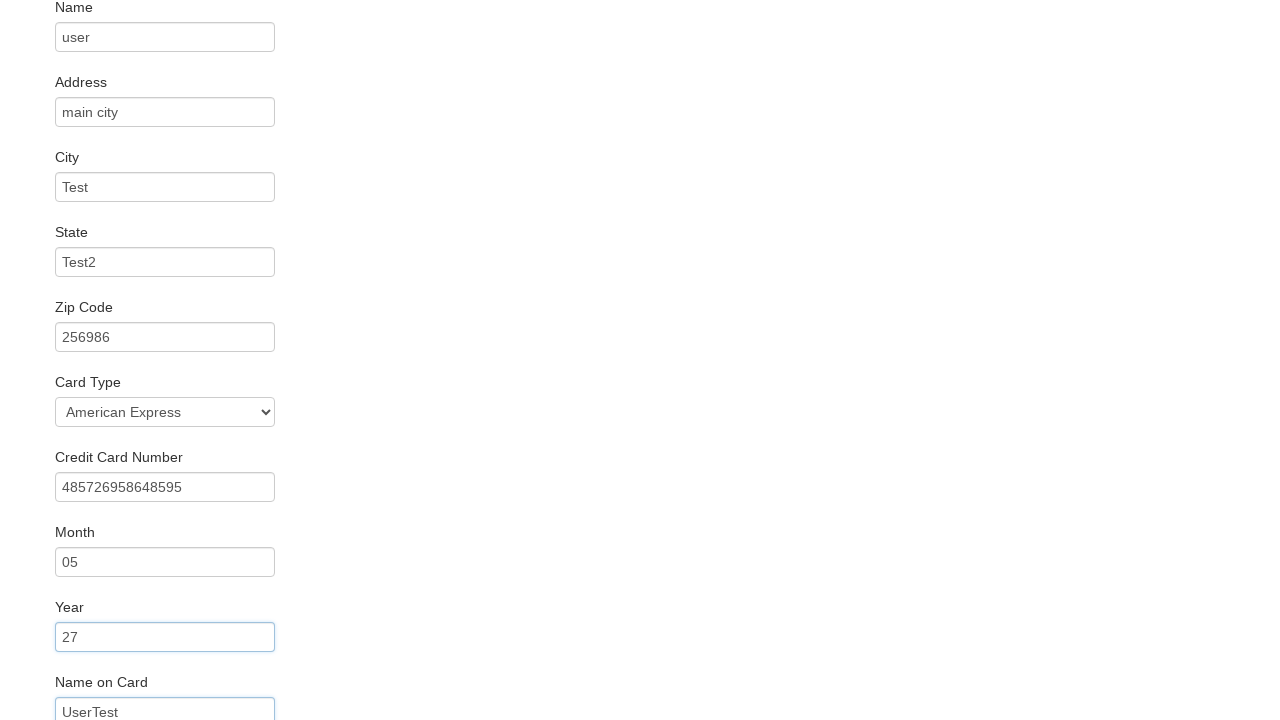

Clicked Purchase Flight button at (118, 685) on input[type='submit']
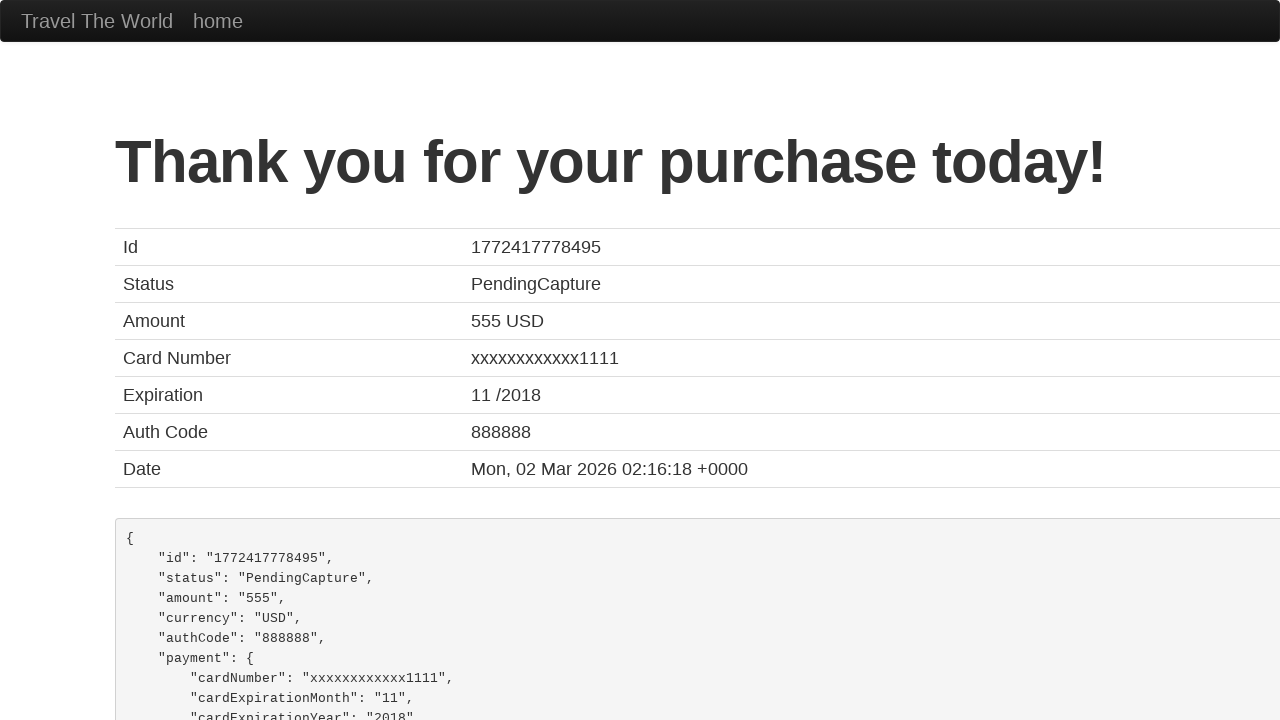

Purchase confirmation page loaded
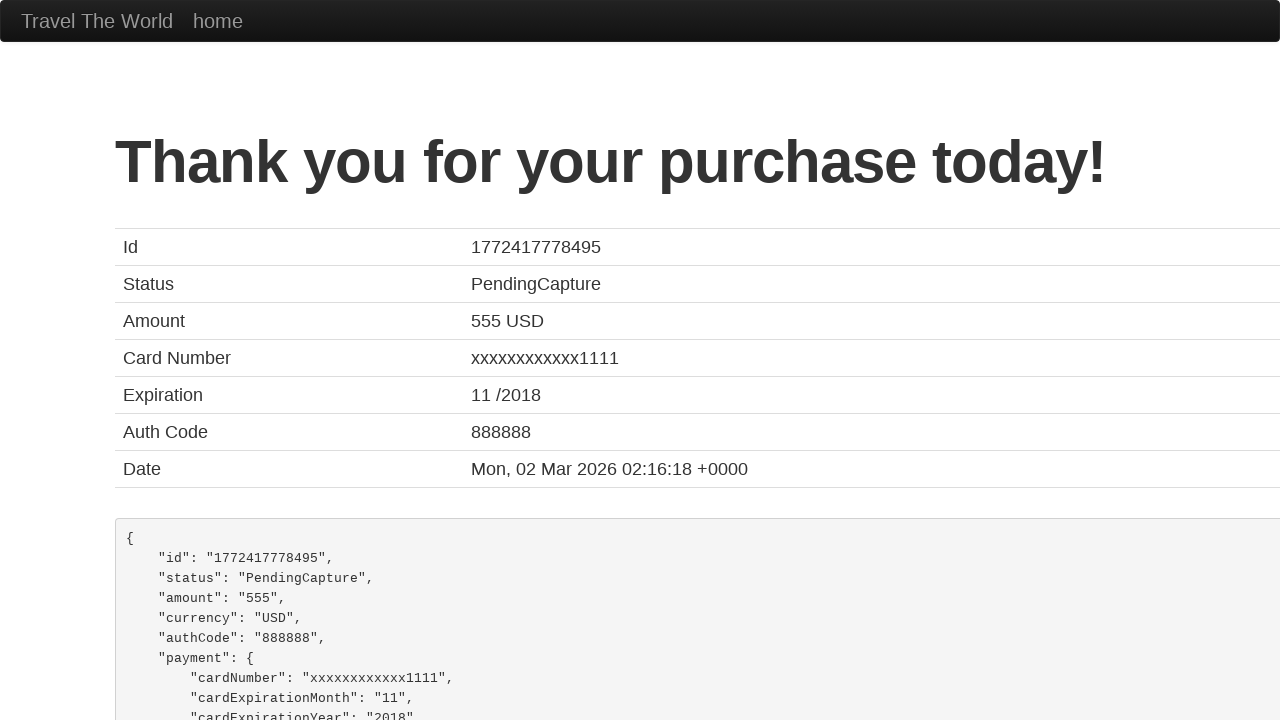

Verified purchase confirmation message 'Thank you for your purchase today!'
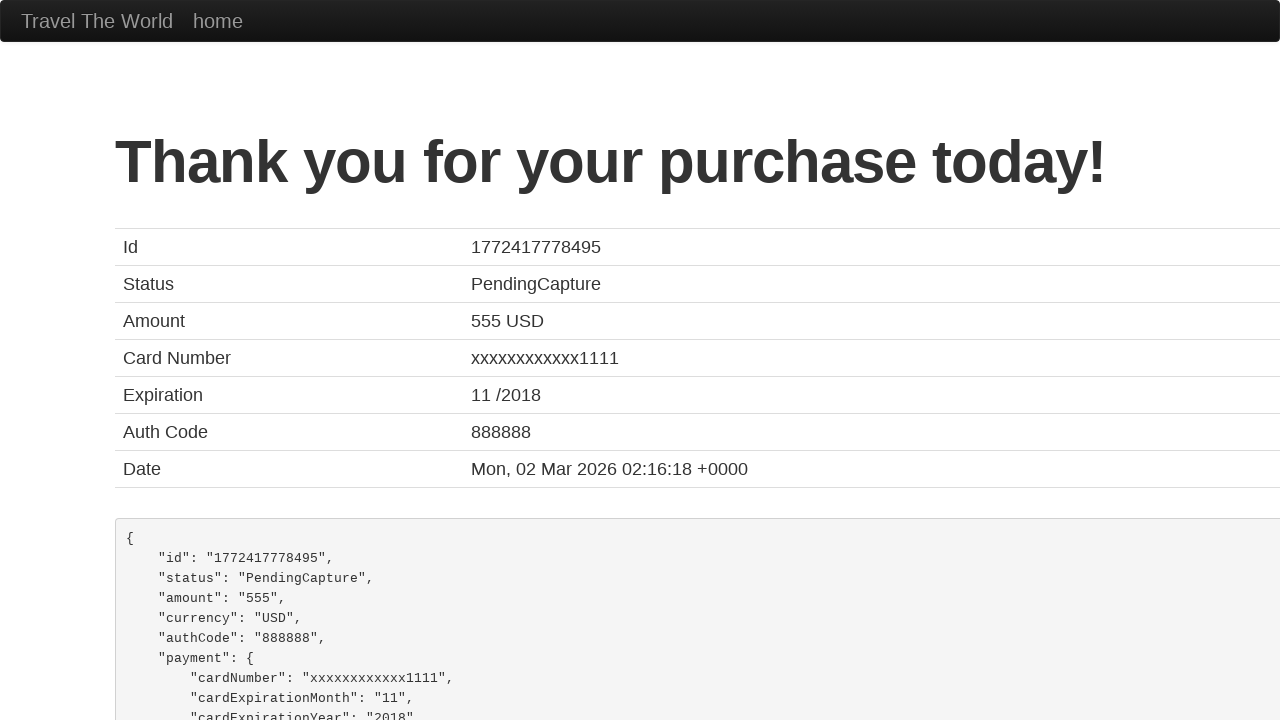

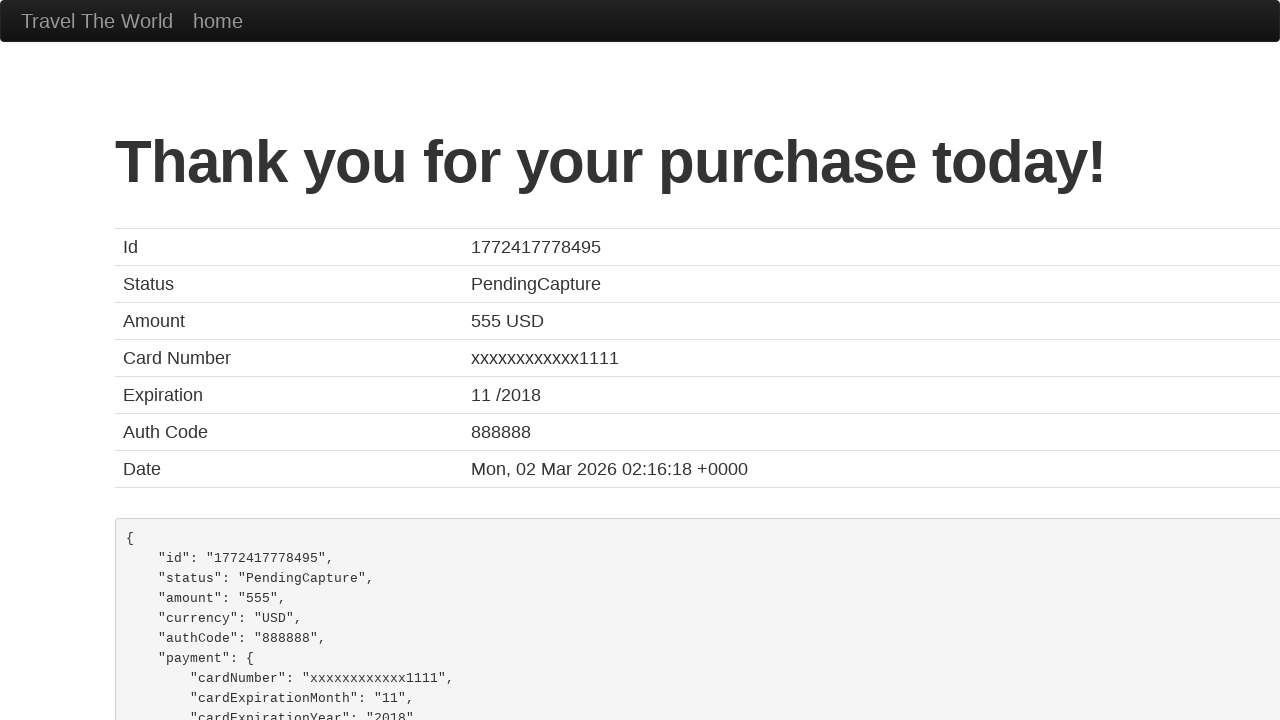